Tests an e-commerce shopping flow by searching for products containing "ber", adding all matching items to cart, proceeding to checkout, and applying a promo code

Starting URL: https://rahulshettyacademy.com/seleniumPractise/

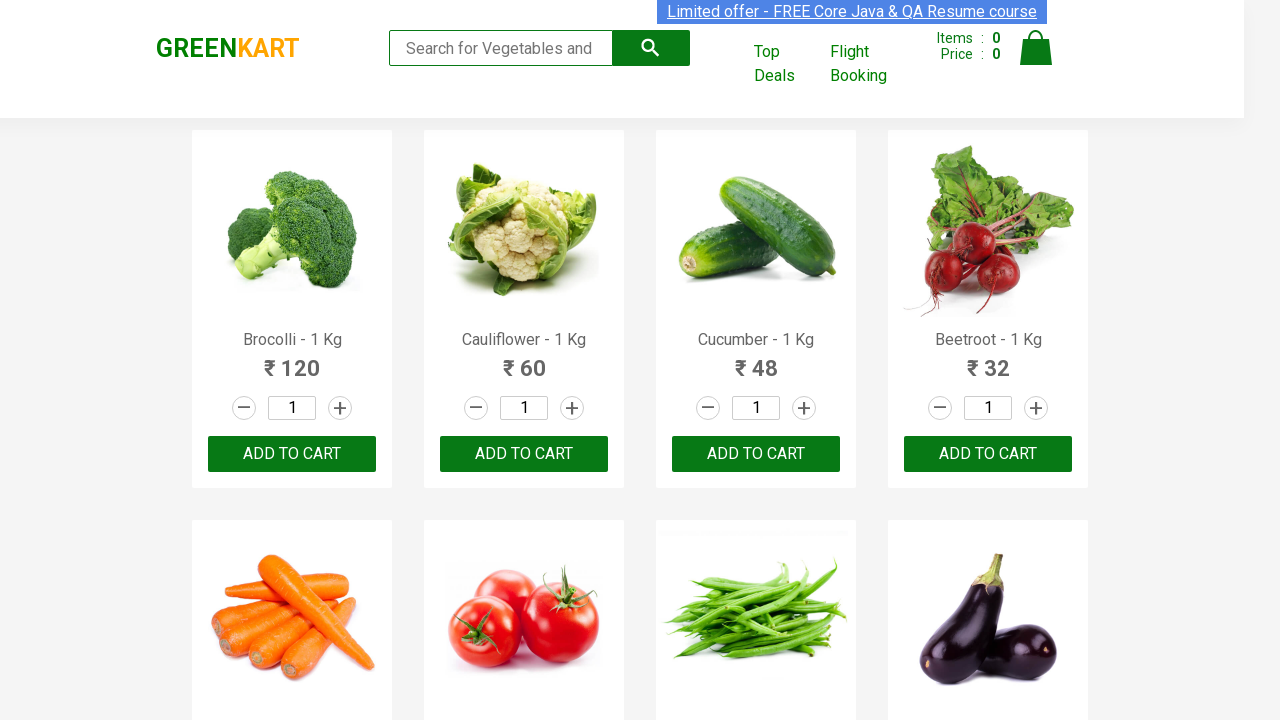

Filled search field with 'ber' on input.search-keyword
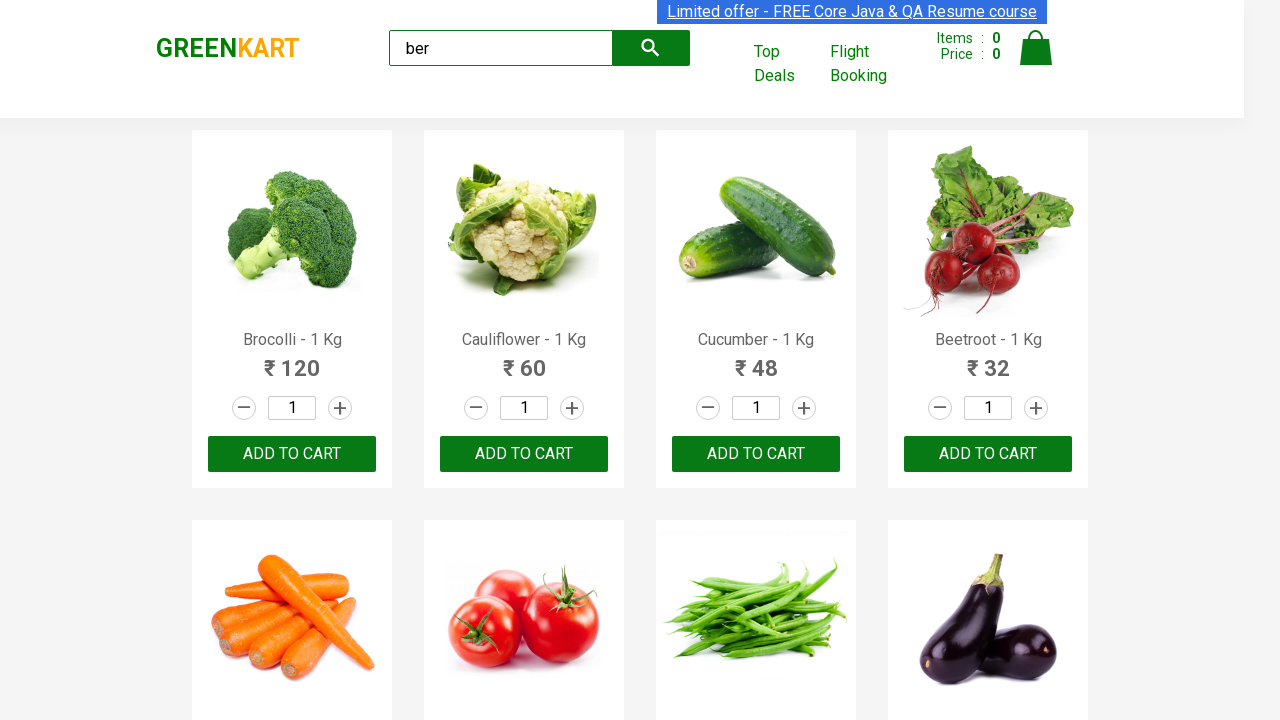

Waited 2 seconds for search results to filter
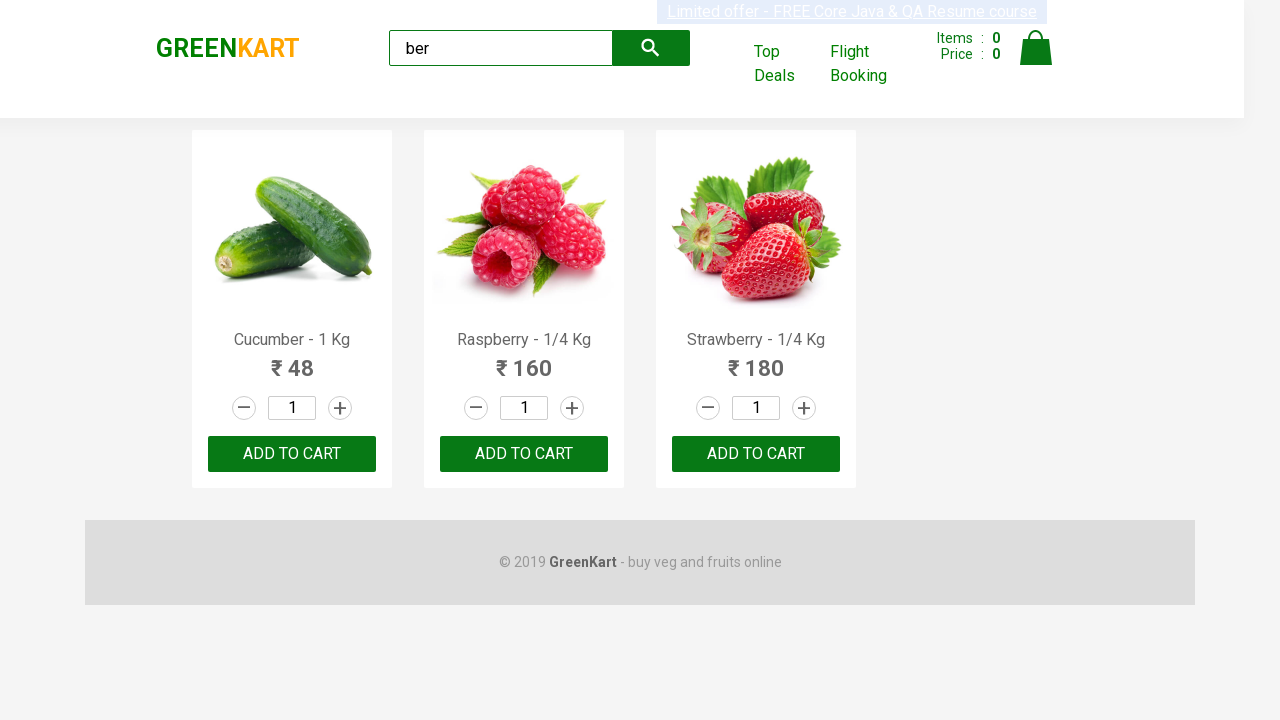

Located all add-to-cart buttons
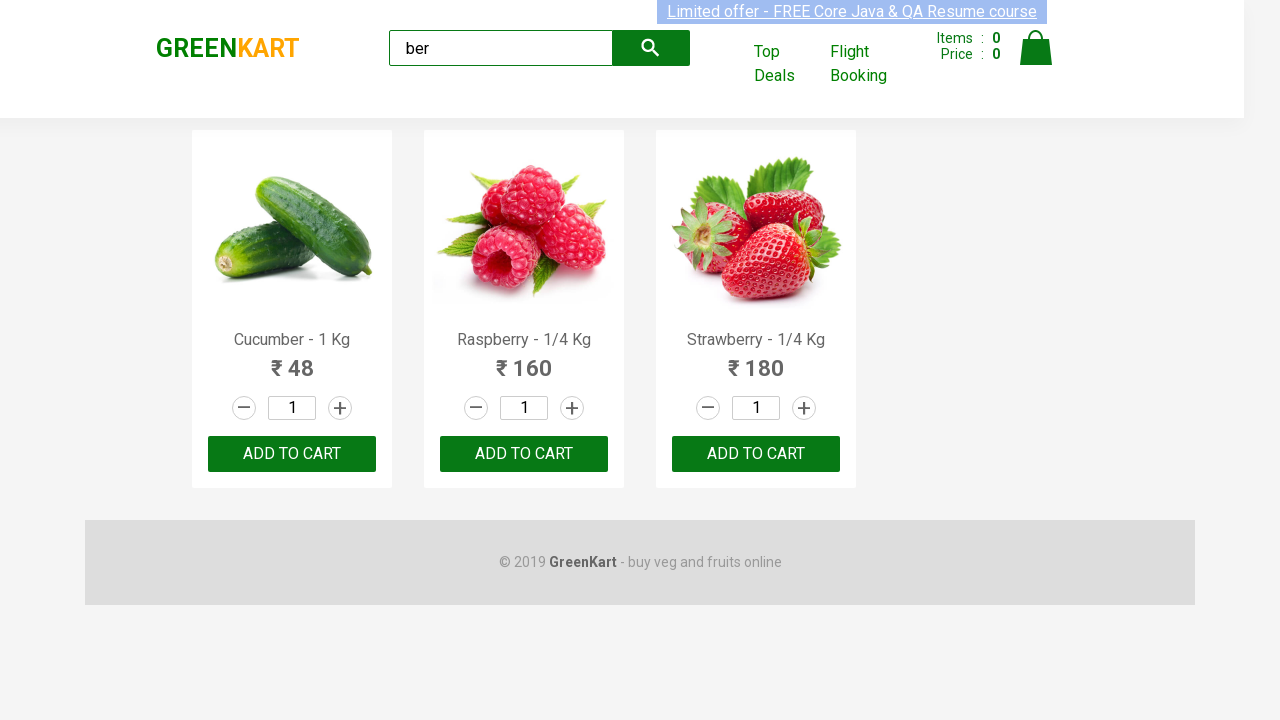

Found 3 products matching 'ber'
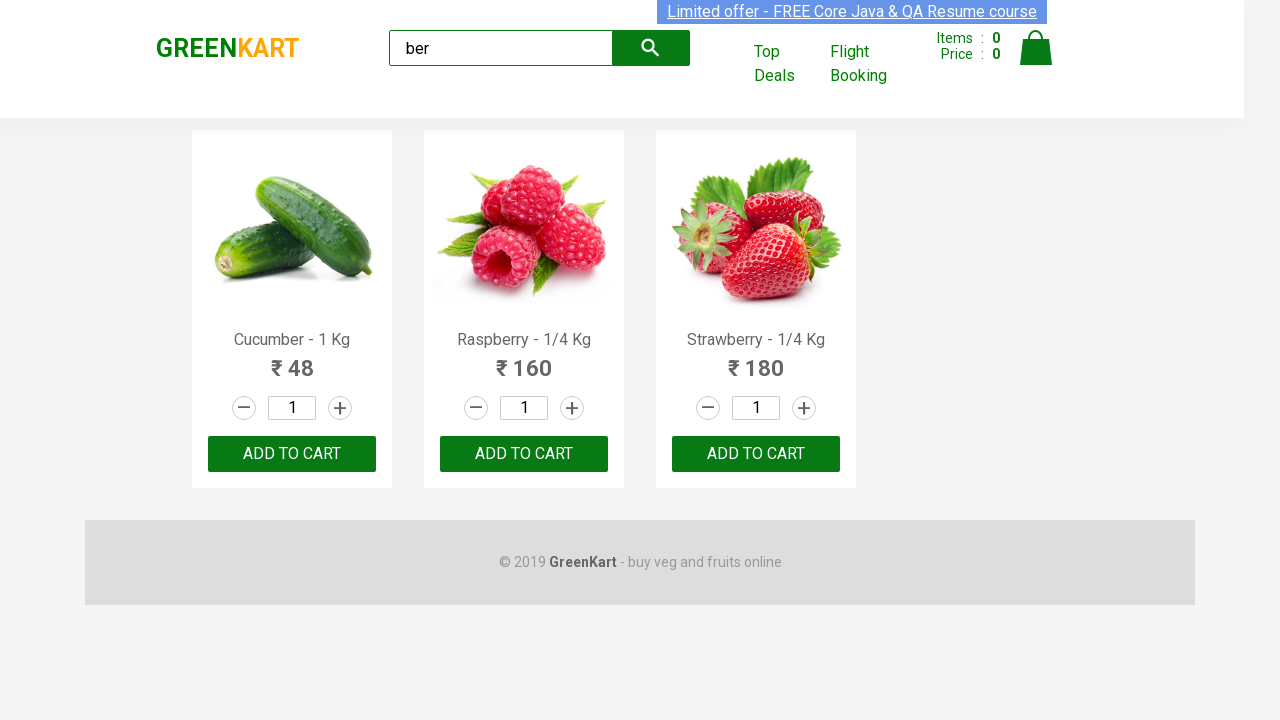

Clicked add-to-cart button for product 1 at (292, 454) on xpath=//div[@class='product-action']/button >> nth=0
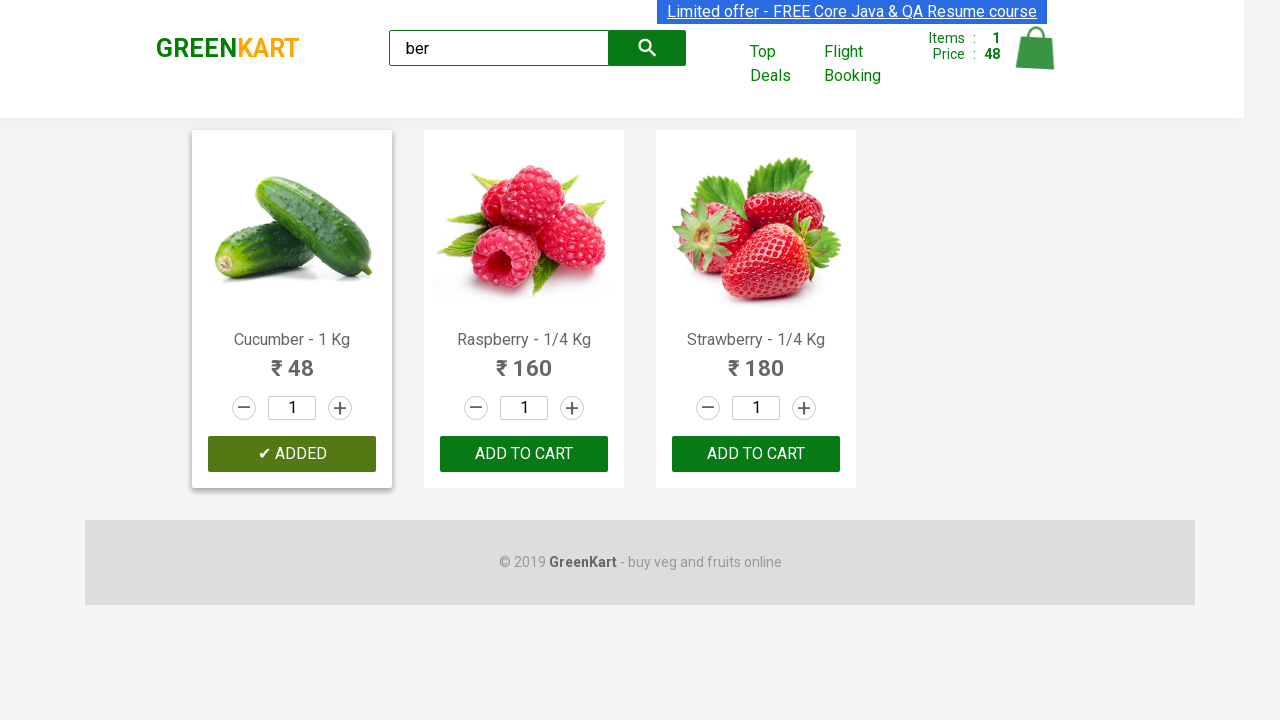

Clicked add-to-cart button for product 2 at (524, 454) on xpath=//div[@class='product-action']/button >> nth=1
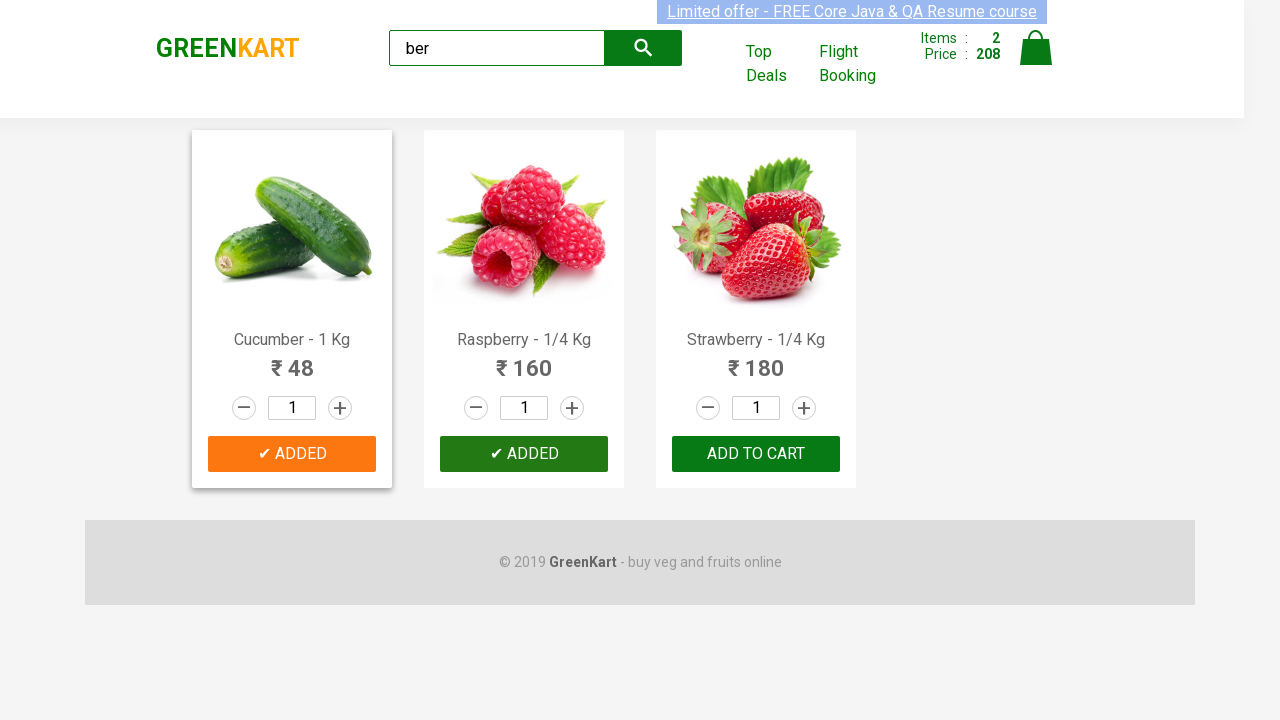

Clicked add-to-cart button for product 3 at (756, 454) on xpath=//div[@class='product-action']/button >> nth=2
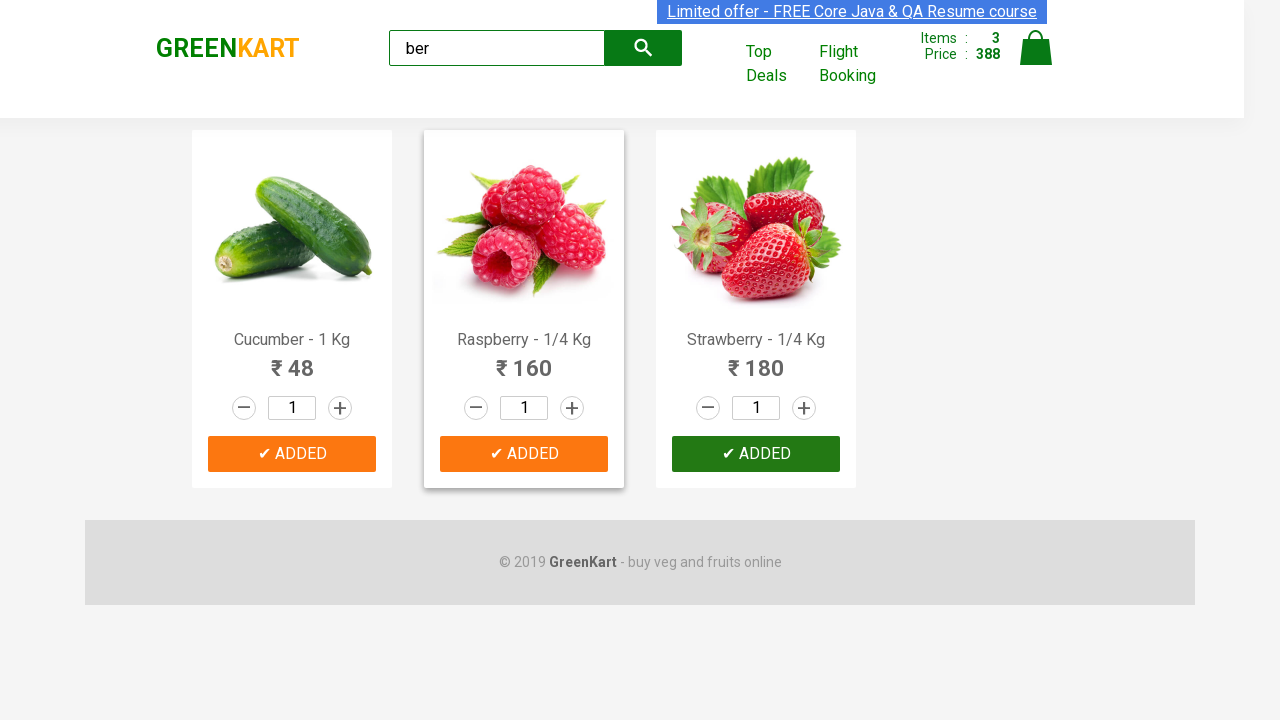

Clicked cart icon to view shopping cart at (1036, 48) on img[alt='Cart']
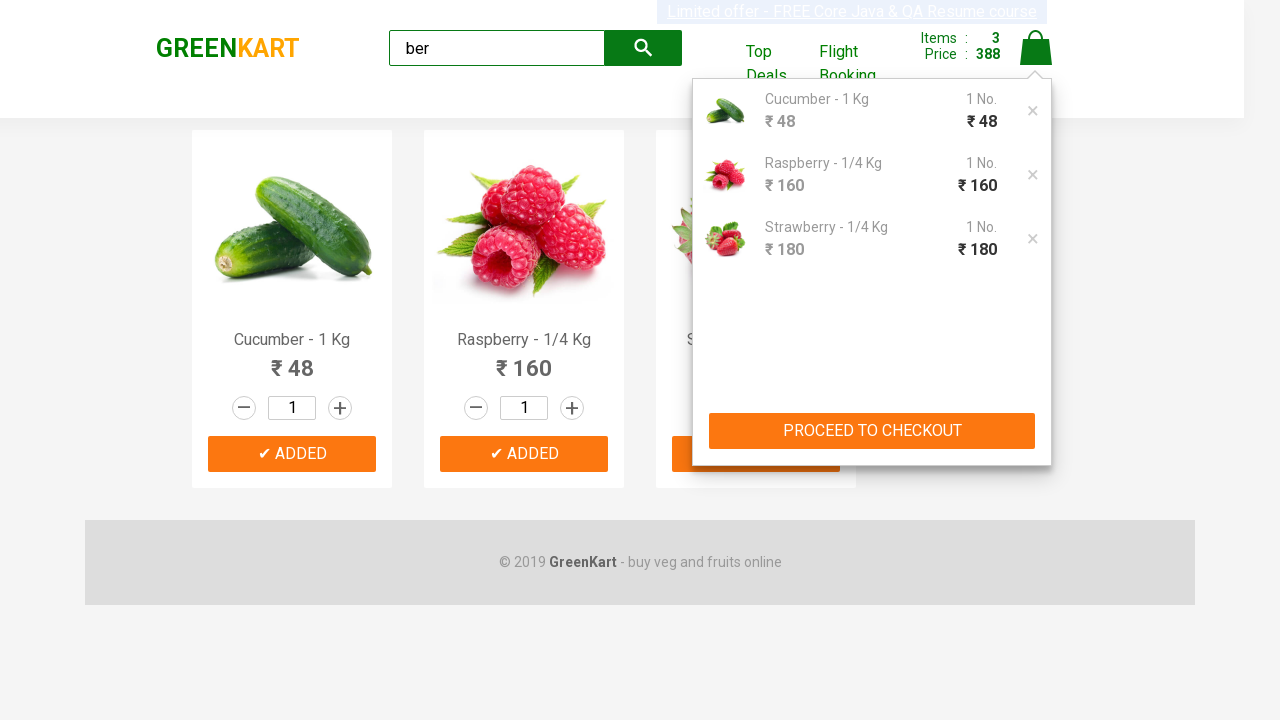

Clicked 'PROCEED TO CHECKOUT' button at (872, 431) on xpath=//button[contains(text(),'PROCEED TO CHECKOUT')]
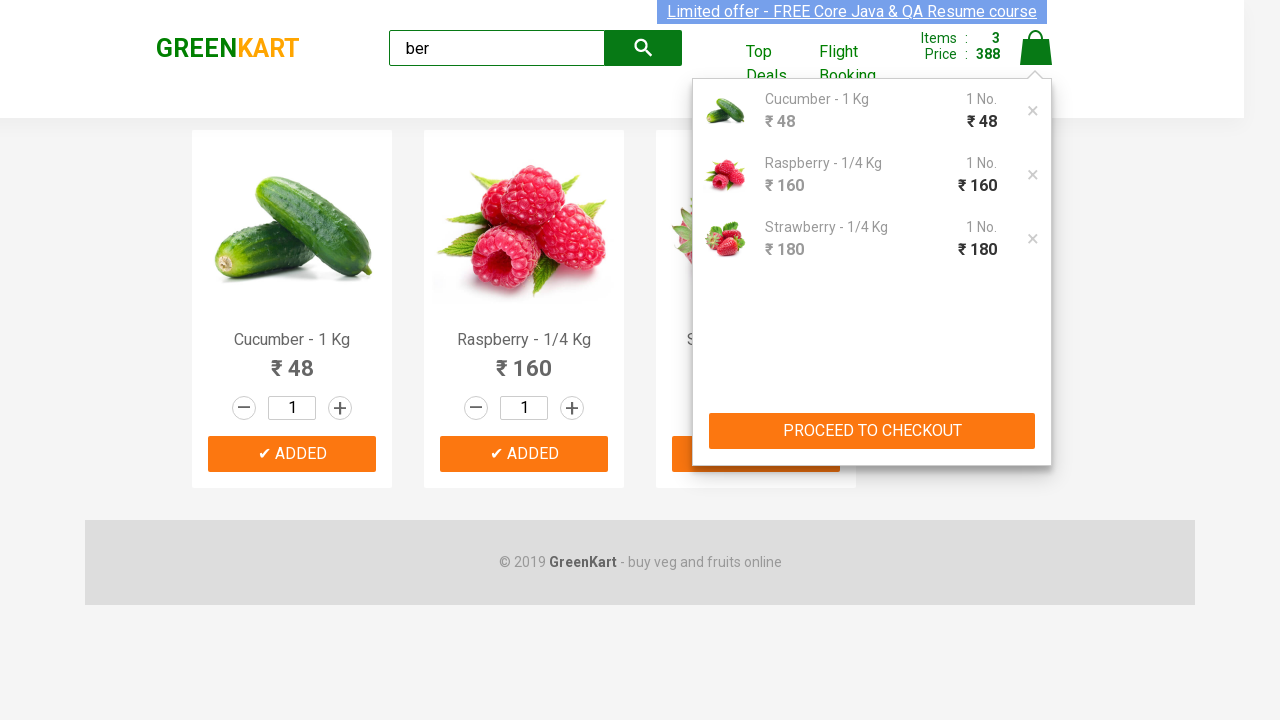

Promo code input field appeared
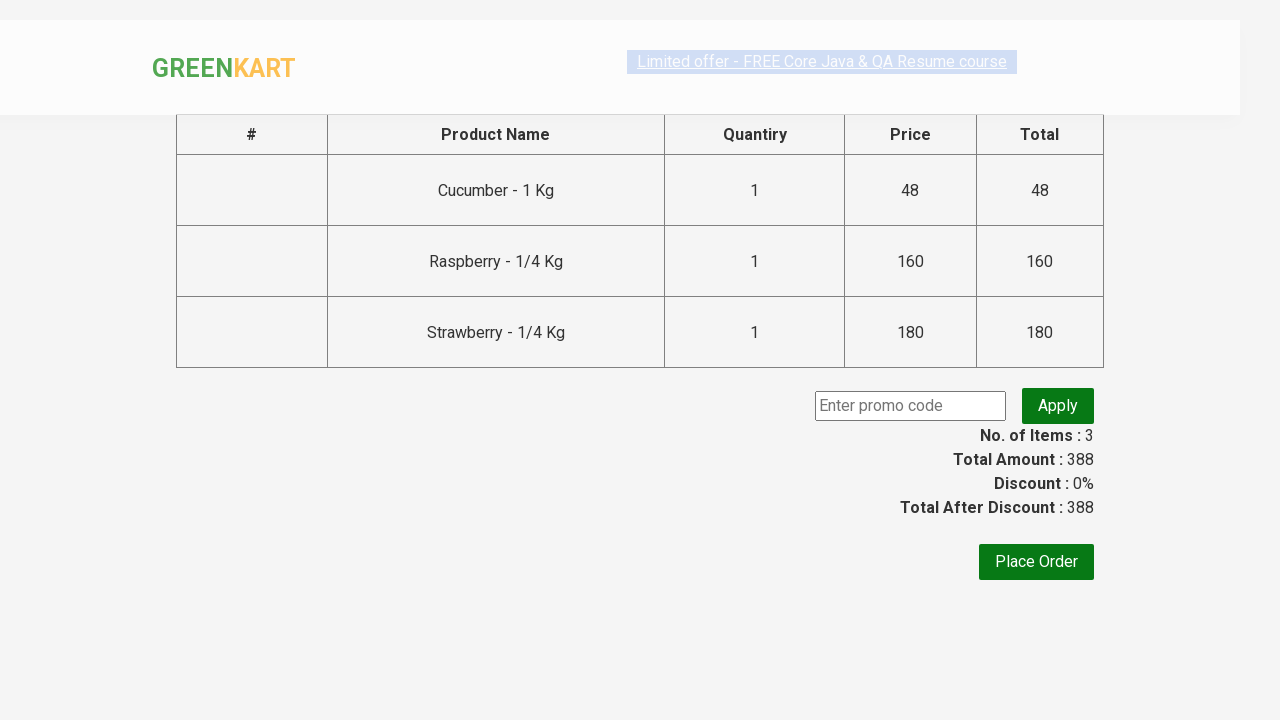

Entered promo code 'rahulshettyacademy' on .promoCode
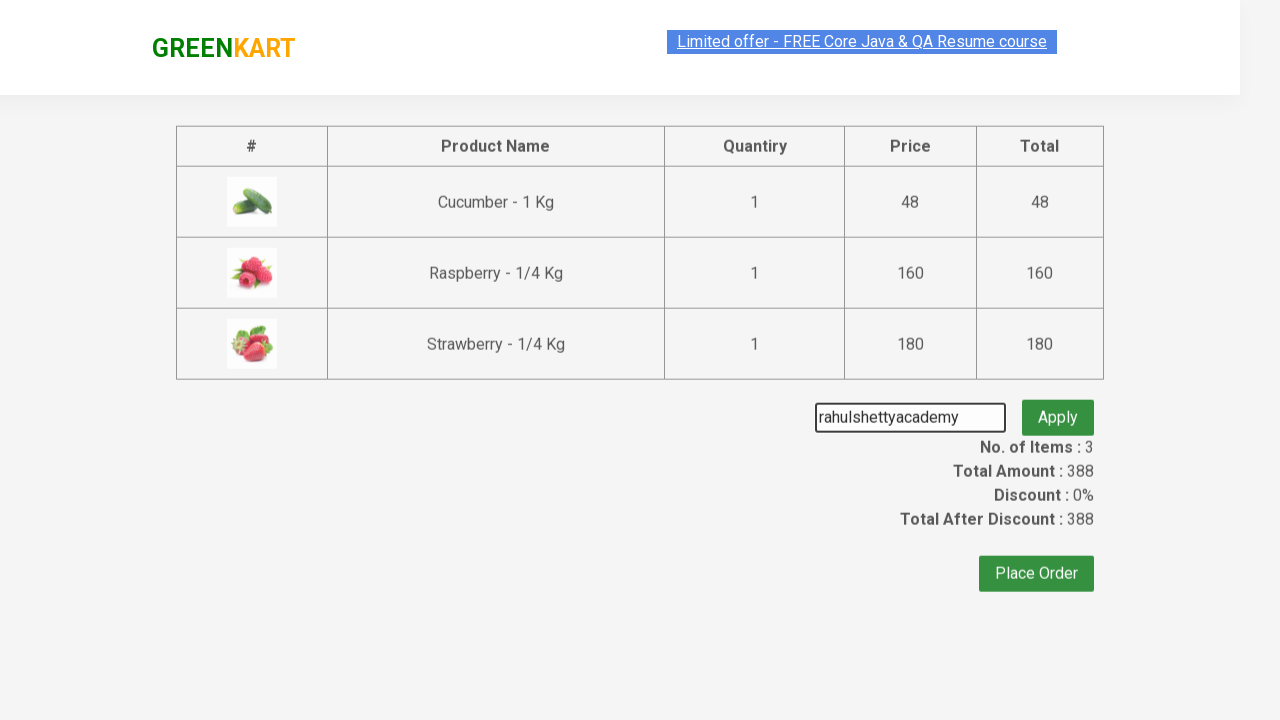

Clicked apply promo button at (1058, 406) on .promoBtn
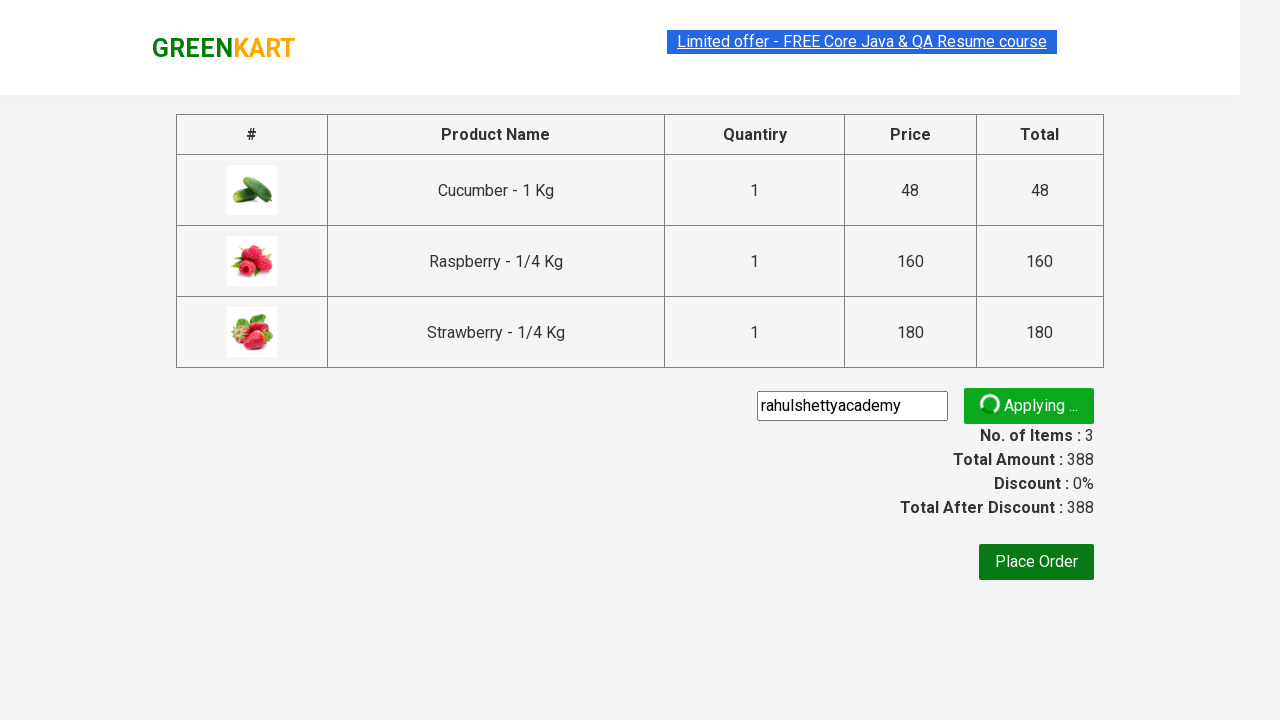

Promo code validation message appeared
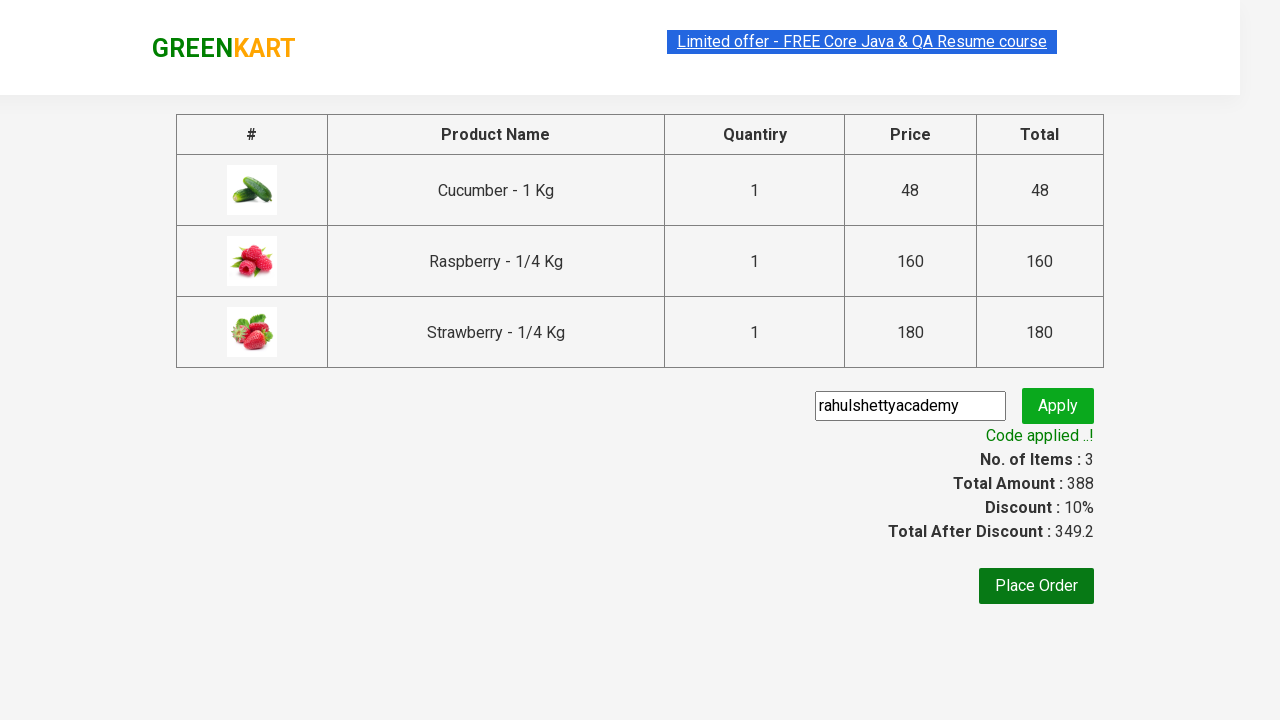

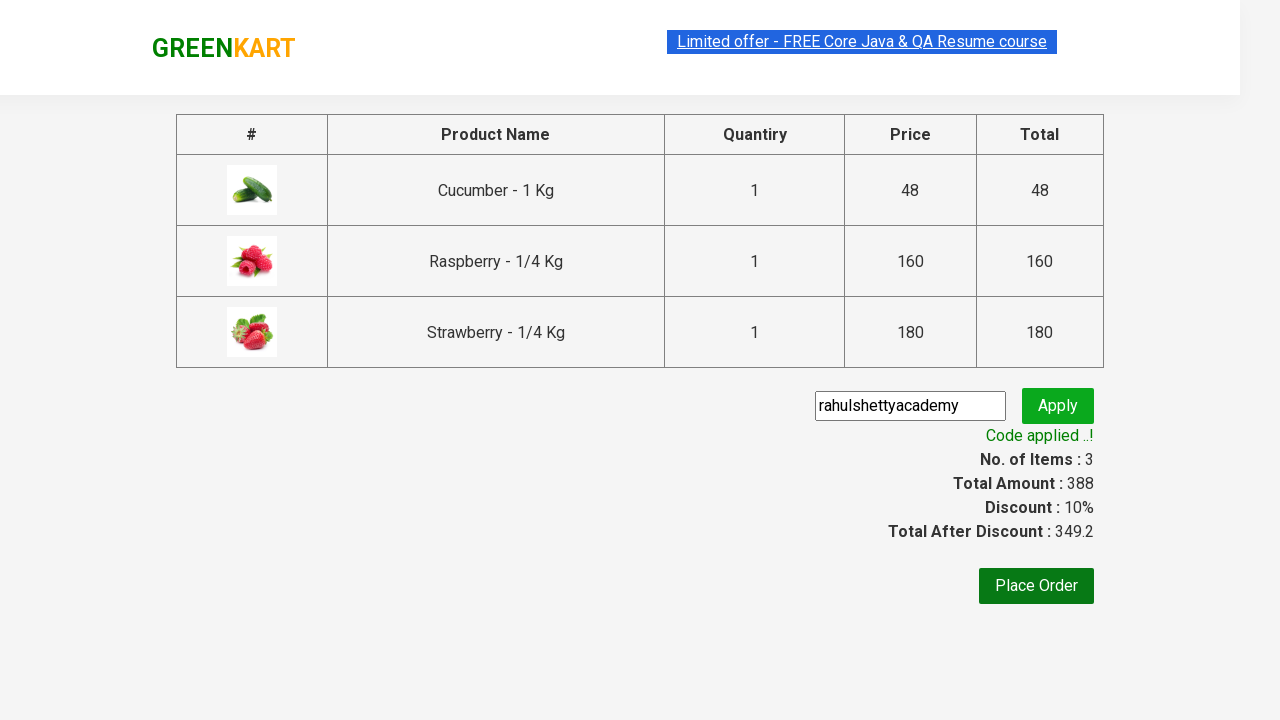